Scrolls to the popular courses section and validates the second most popular course title

Starting URL: https://alchemy.hguy.co/lms

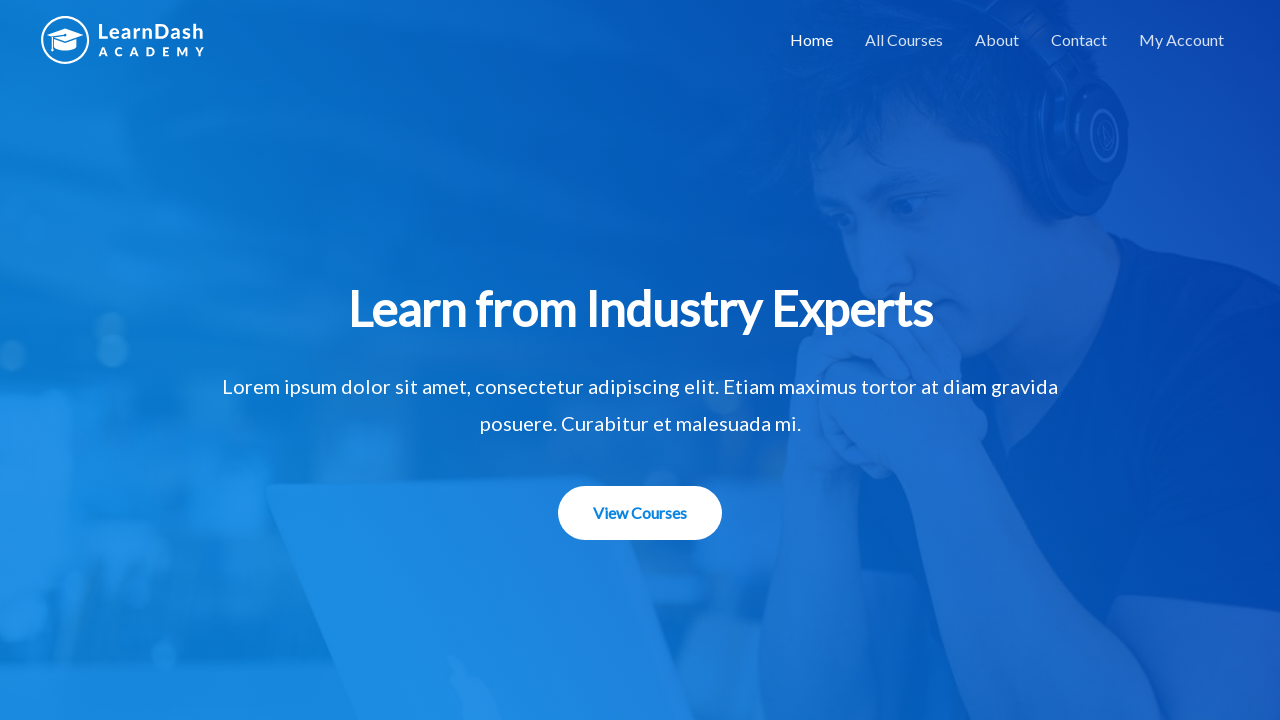

Scrolled down 1000px to view popular courses section
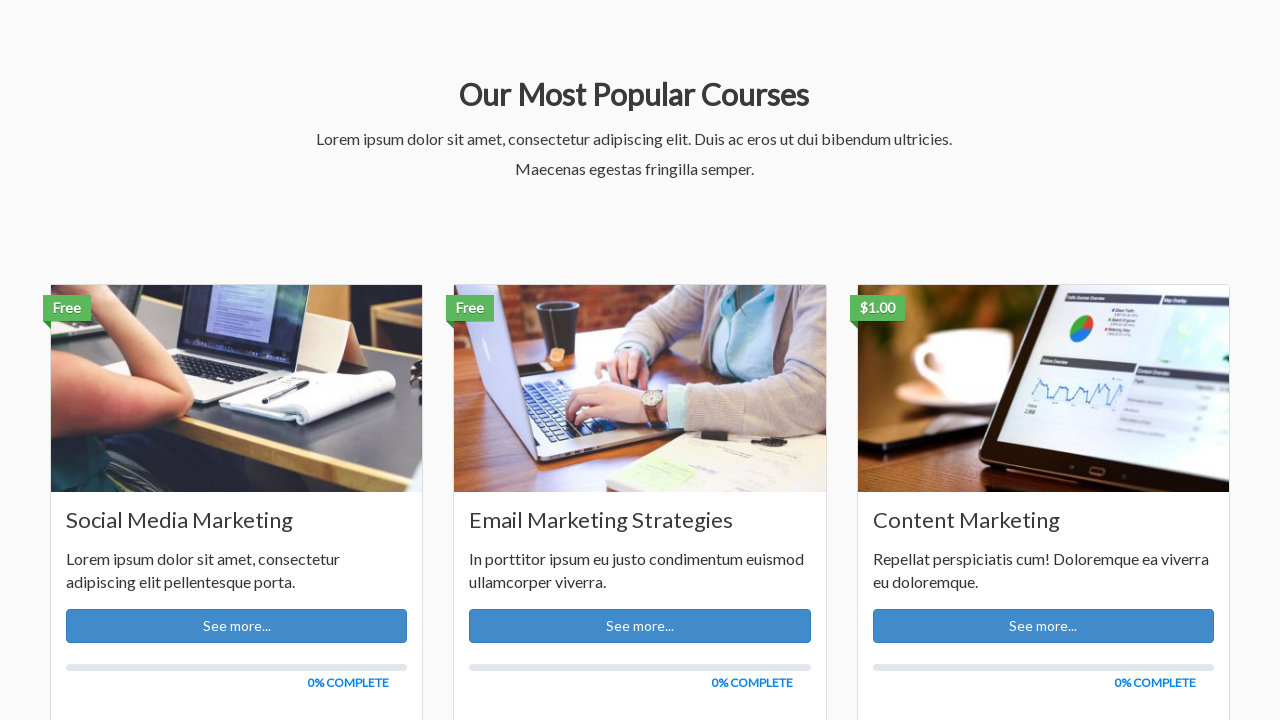

Located second popular course element with title 'Email Marketing Strategies'
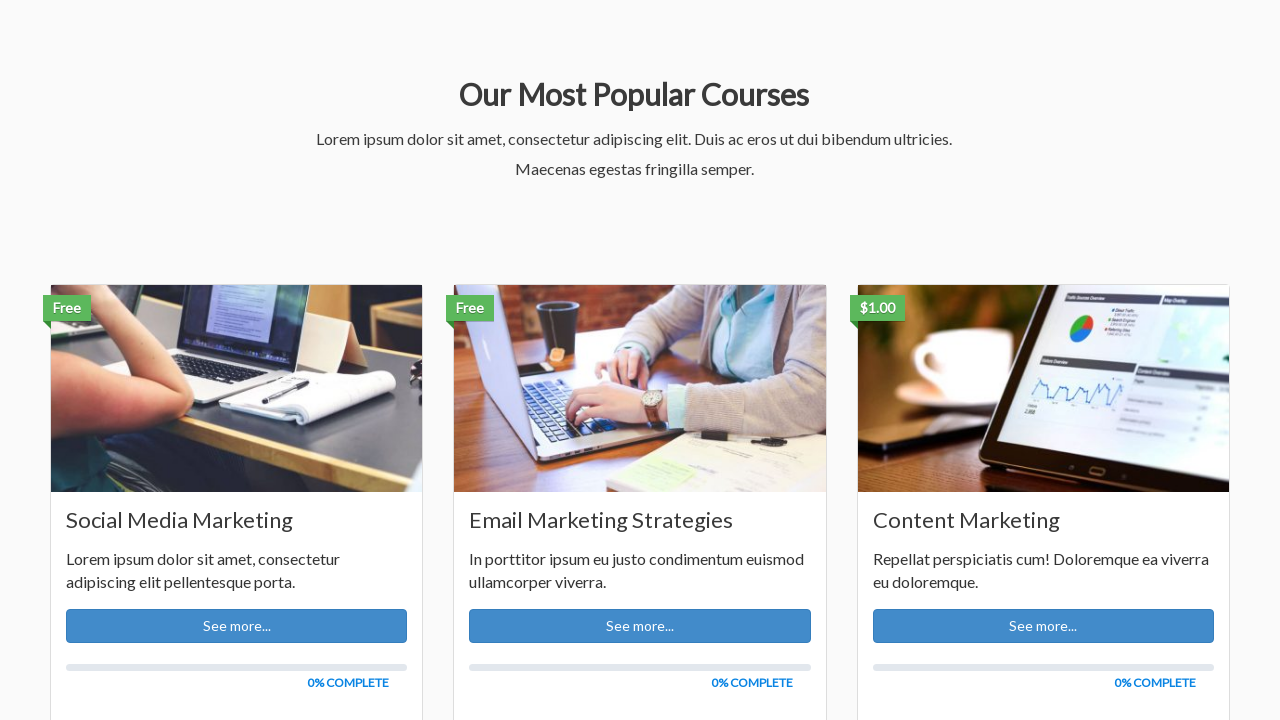

Retrieved text content from second popular course title
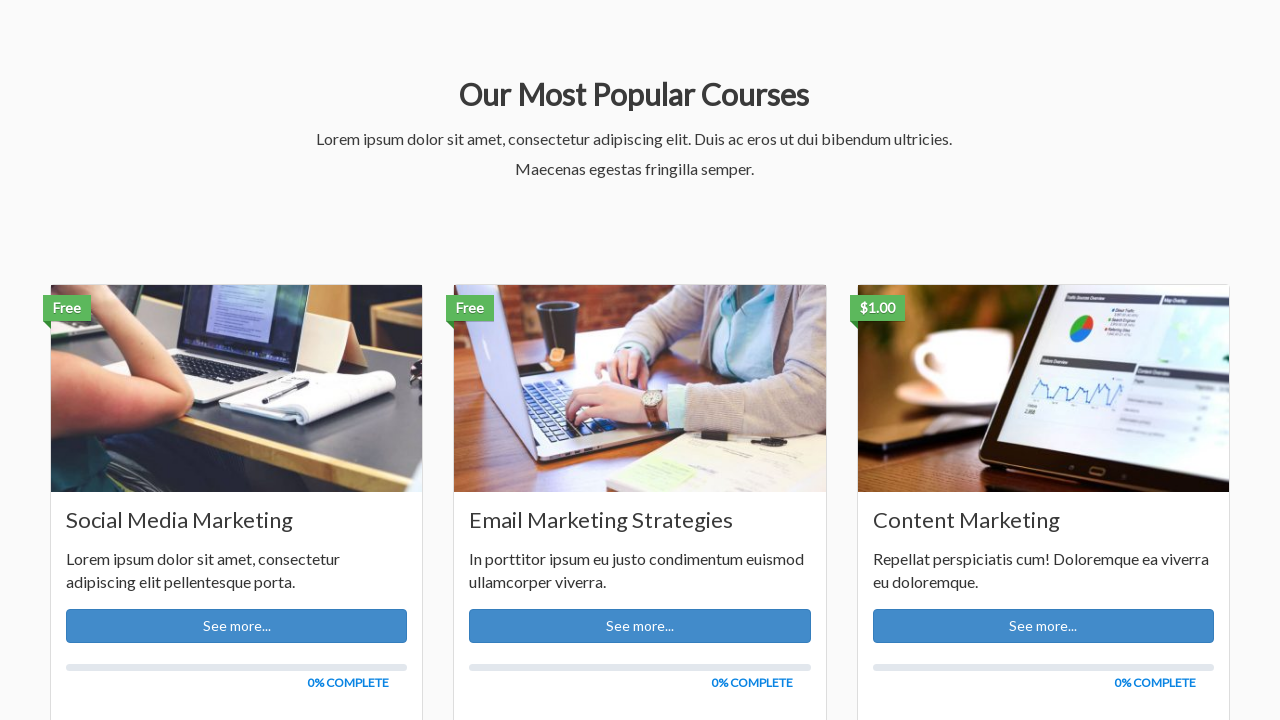

Validated that second popular course title matches 'Email Marketing Strategies'
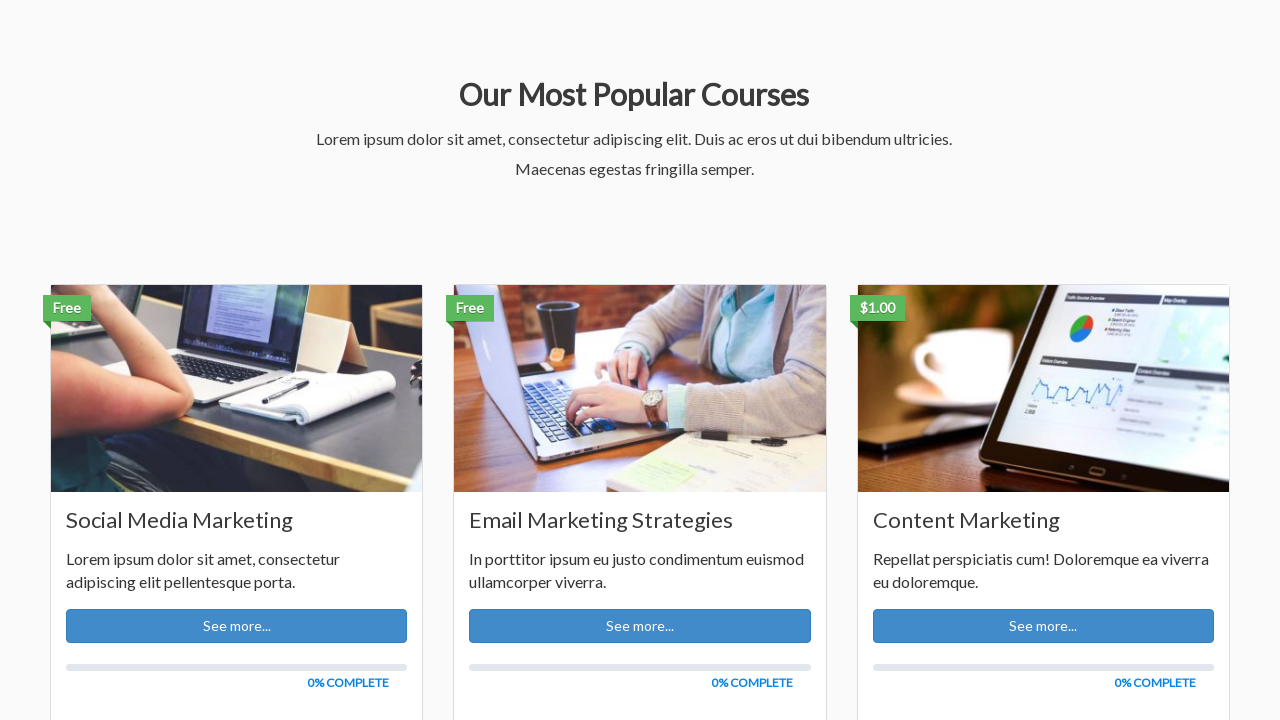

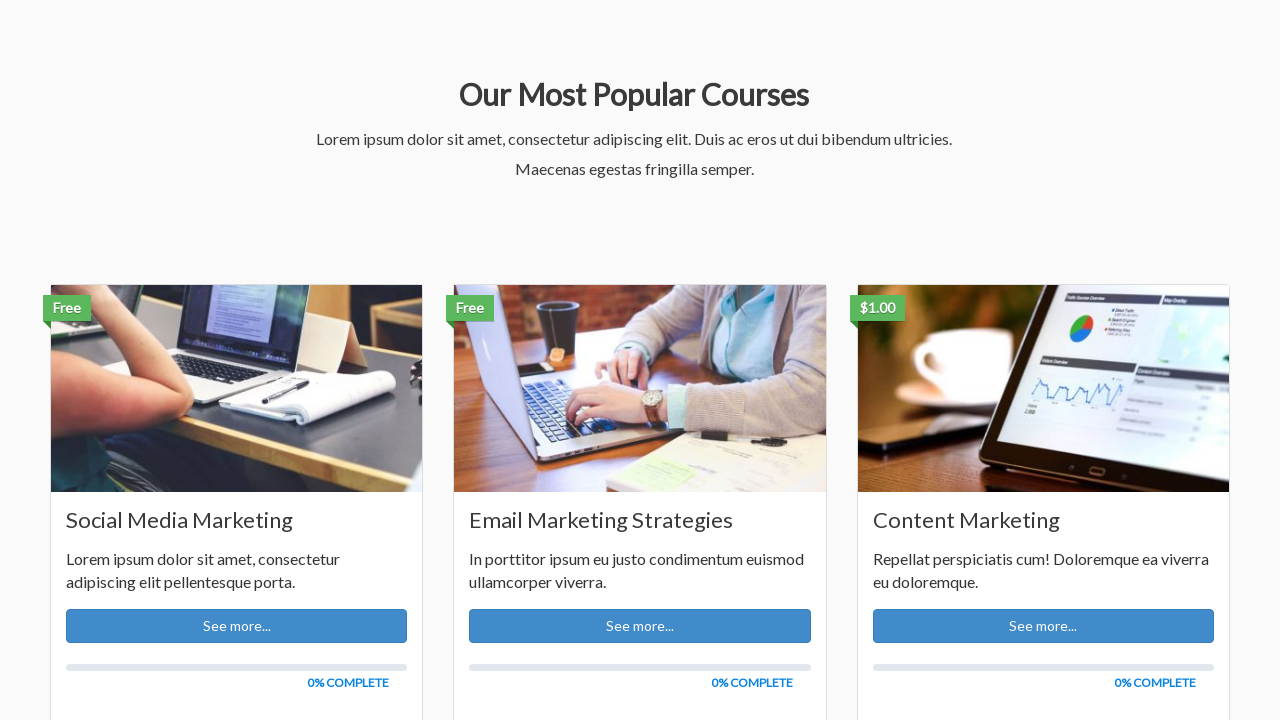